Navigates to an Angular demo application and clicks on the library button while monitoring network activity

Starting URL: https://rahulshettyacademy.com/angularAppdemo/

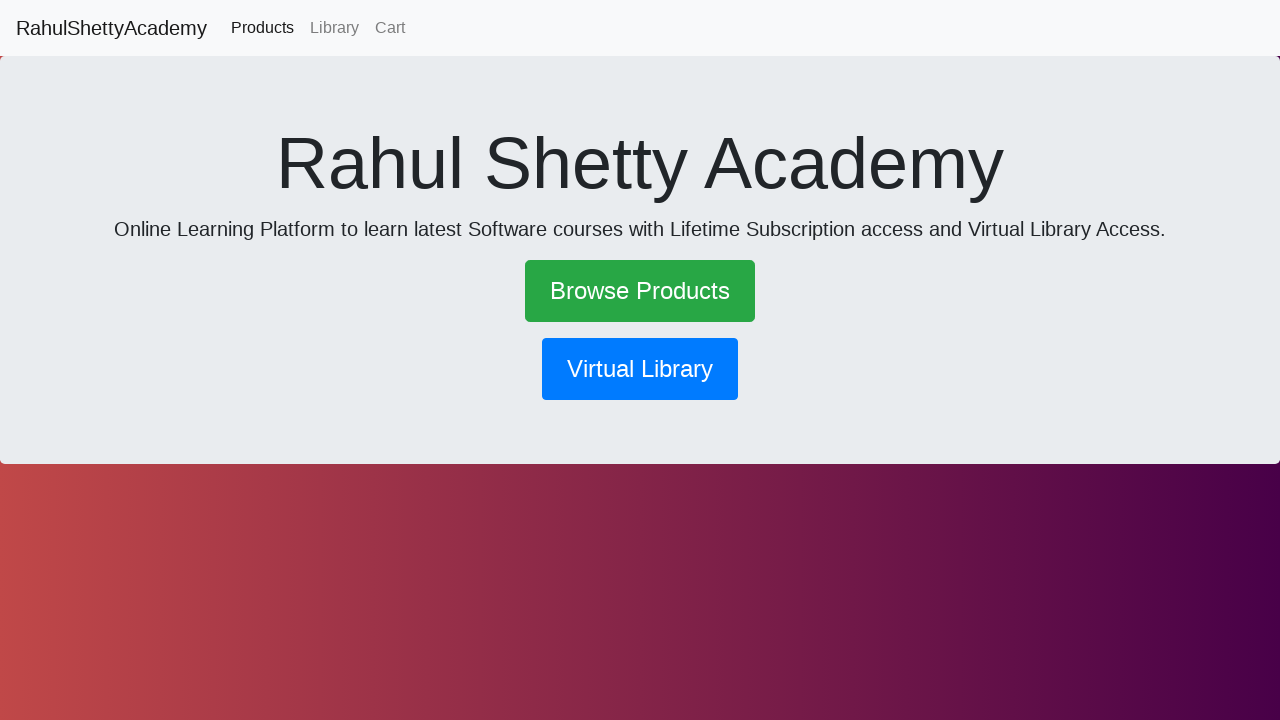

Clicked on the library button at (640, 369) on button[routerlink*='library']
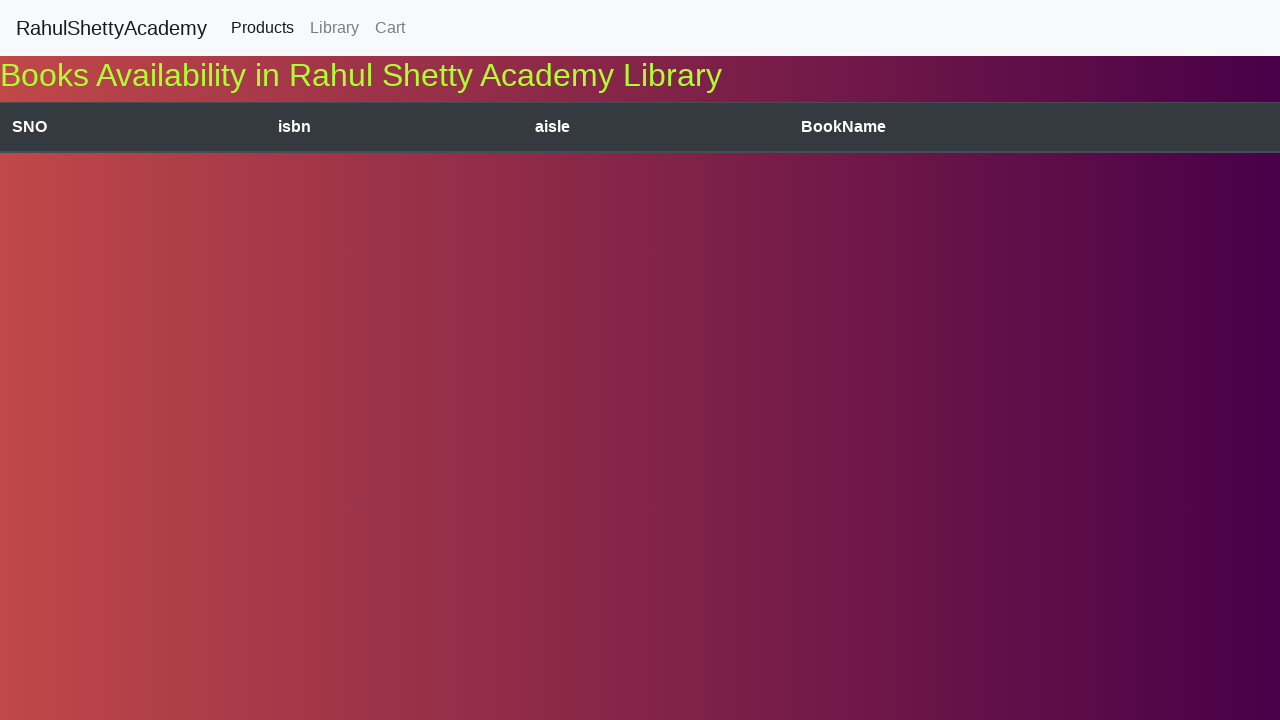

Network activity idle - navigation completed
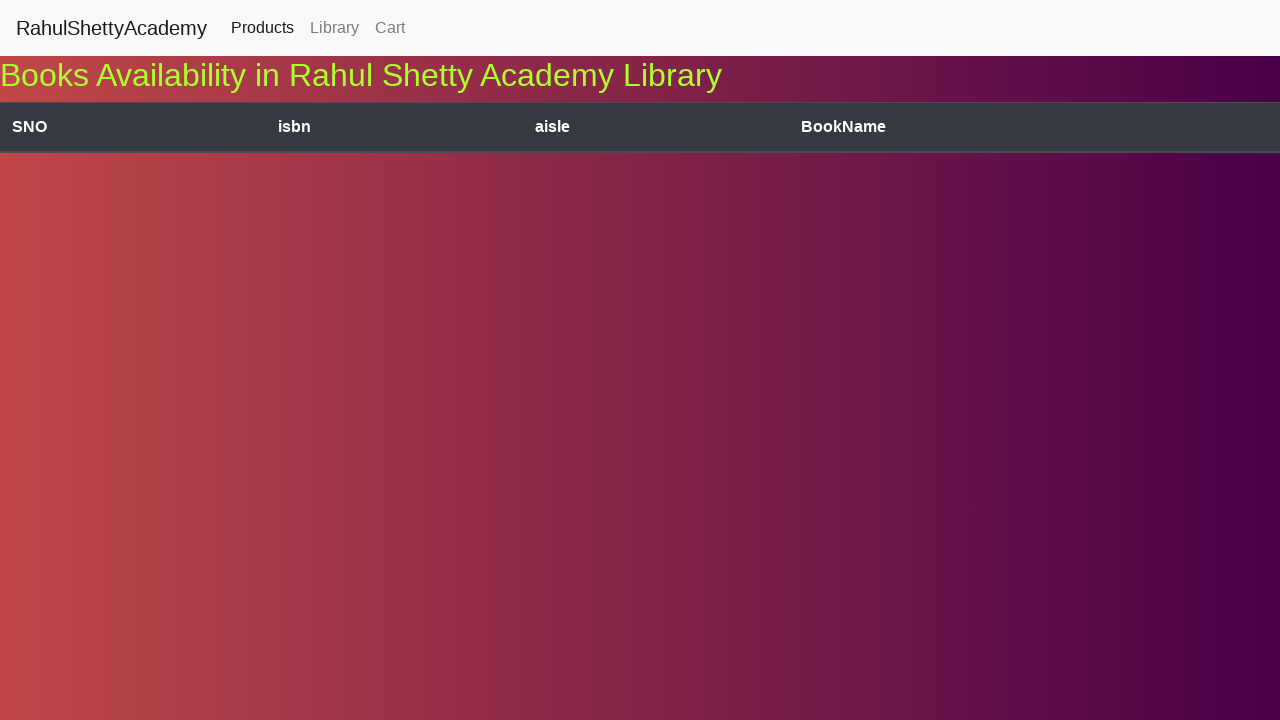

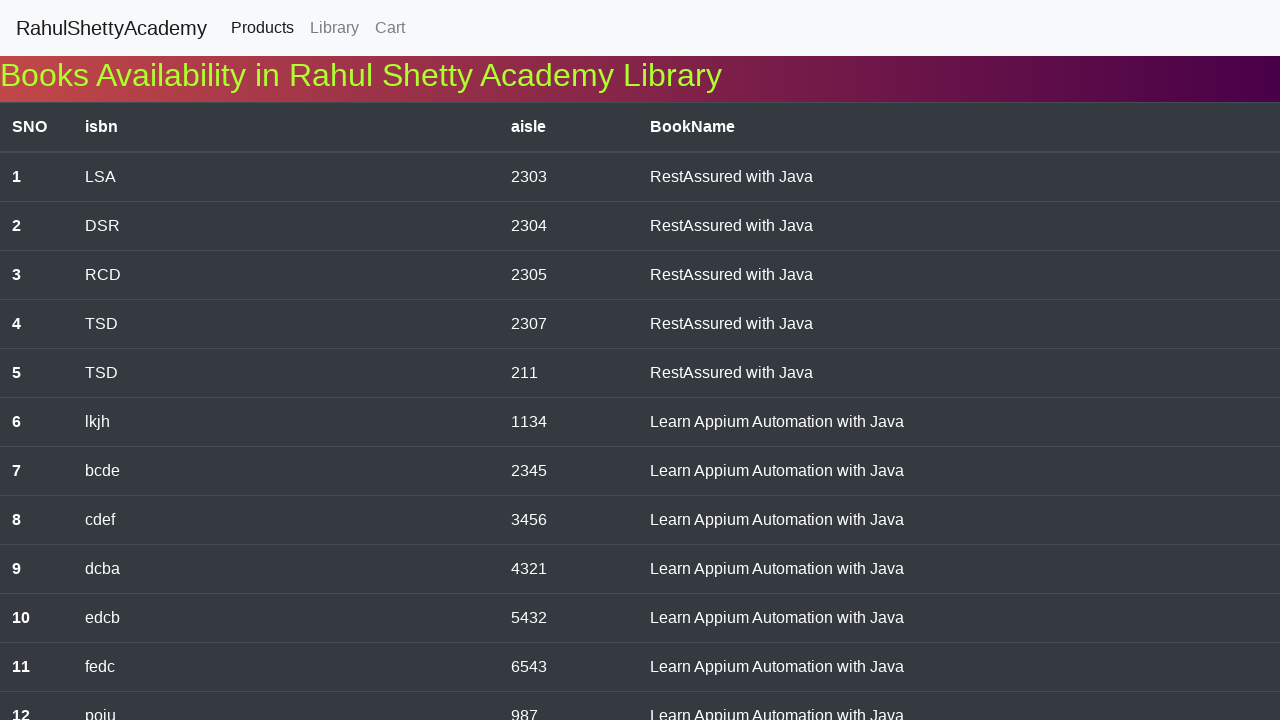